Tests JavaScript prompt alert by clicking a button, entering text into the prompt, accepting it, and verifying the entered text appears on the page

Starting URL: https://the-internet.herokuapp.com/javascript_alerts

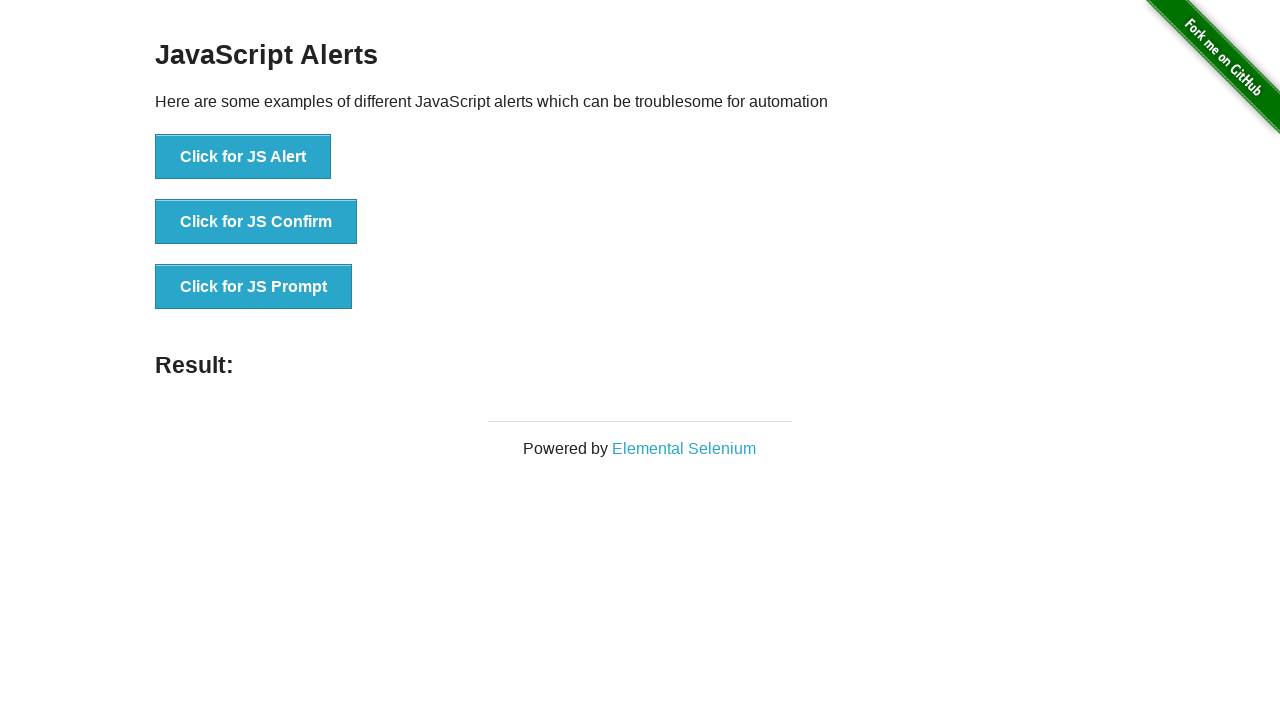

Set up dialog handler to accept prompt with 'TestingPrompt'
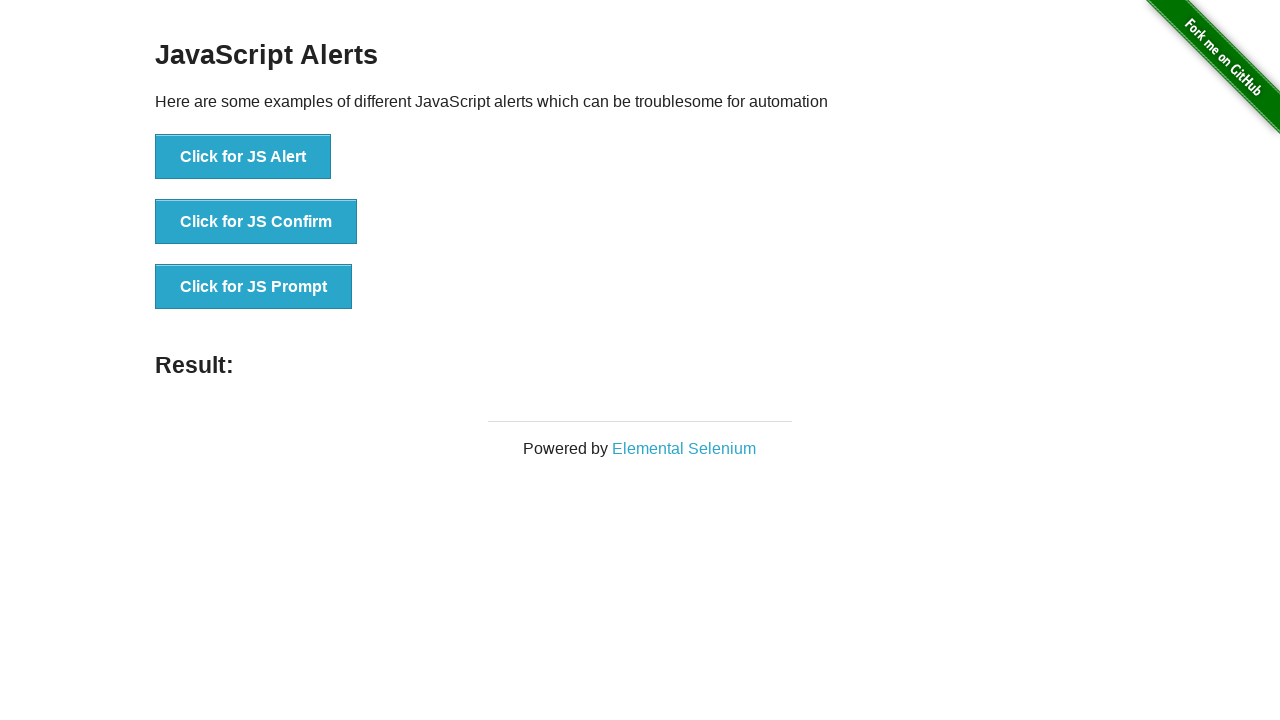

Waited for JS Prompt button to be visible
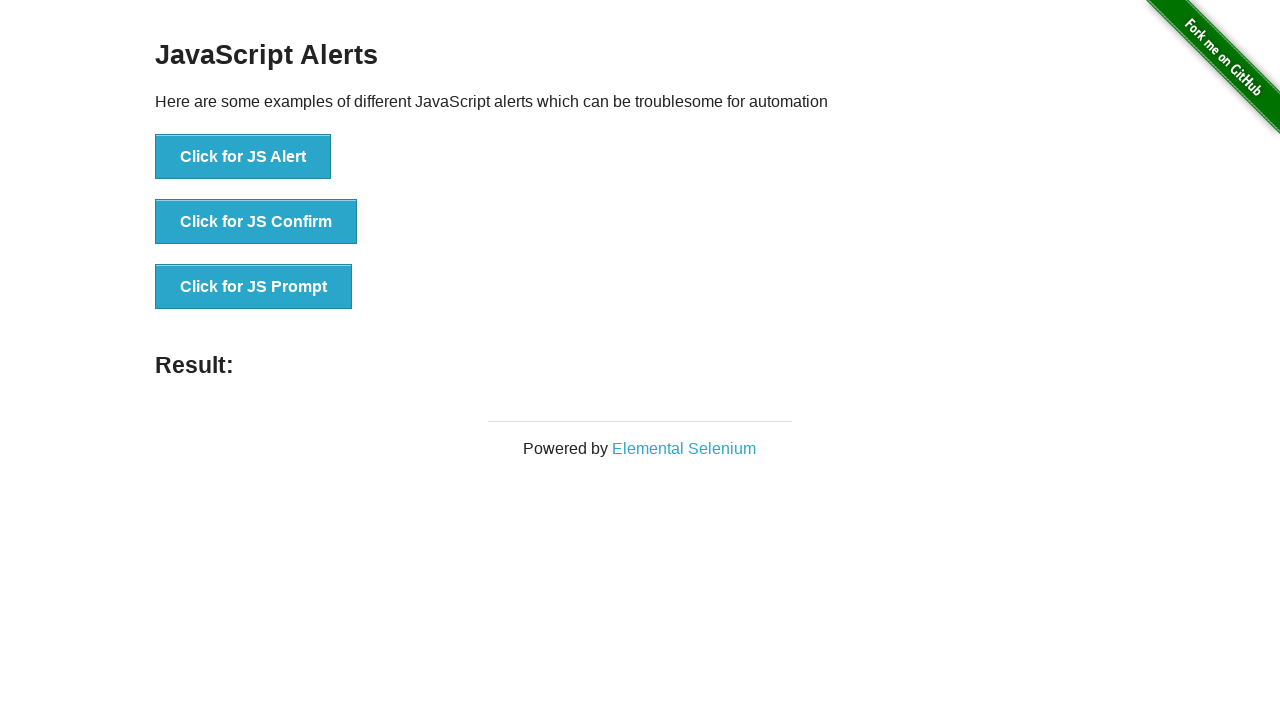

Clicked the JS Prompt button to trigger prompt alert at (254, 287) on xpath=//button[contains(text(),'Click for JS Prompt')]
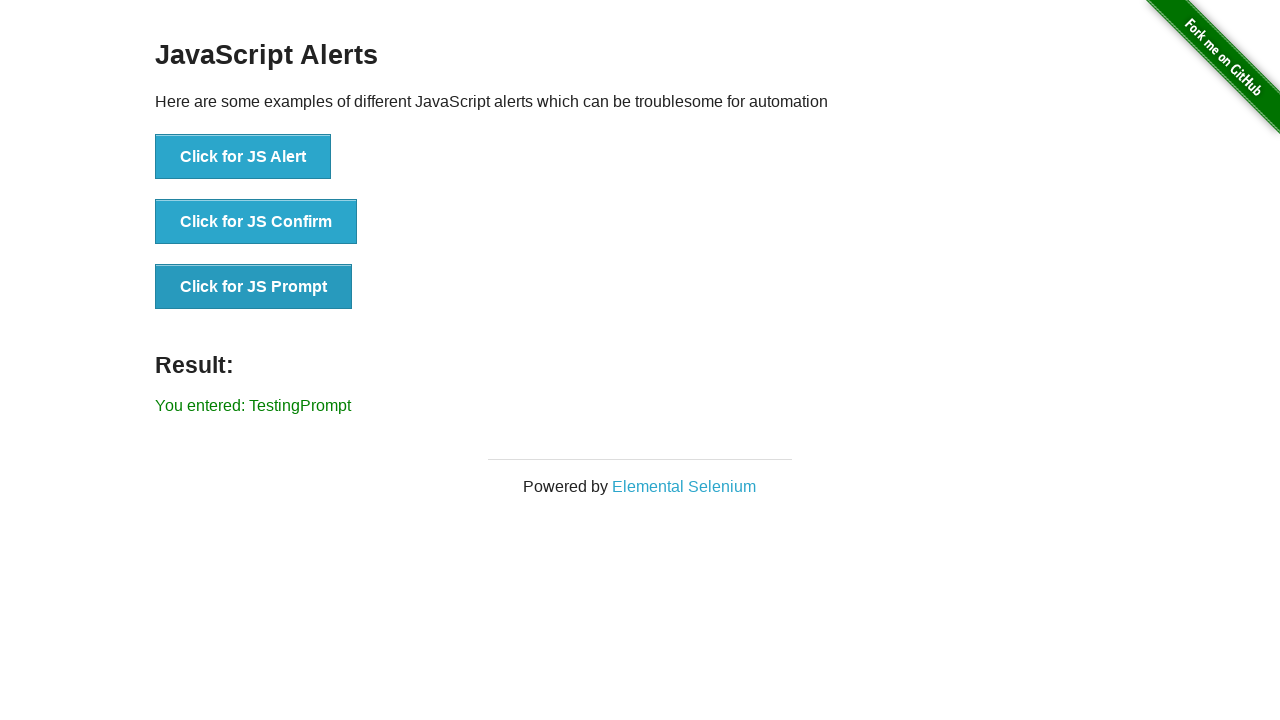

Waited for result element to appear after accepting prompt
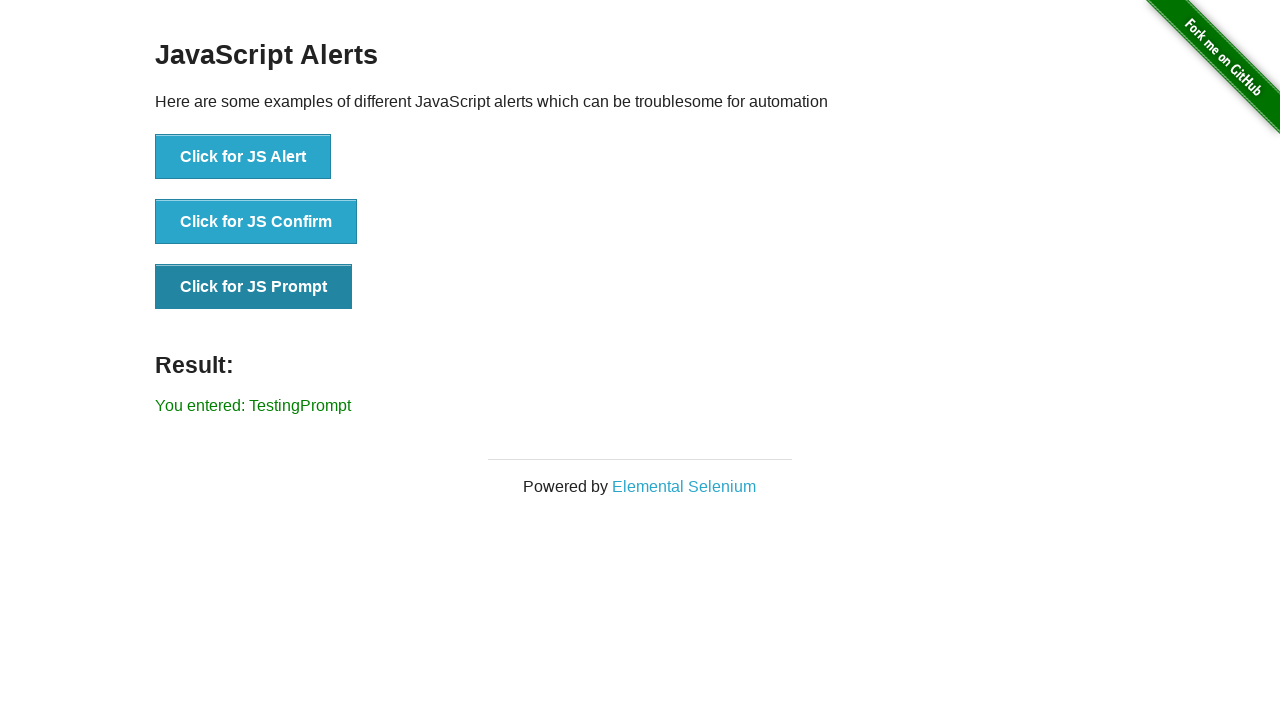

Retrieved text content from result element
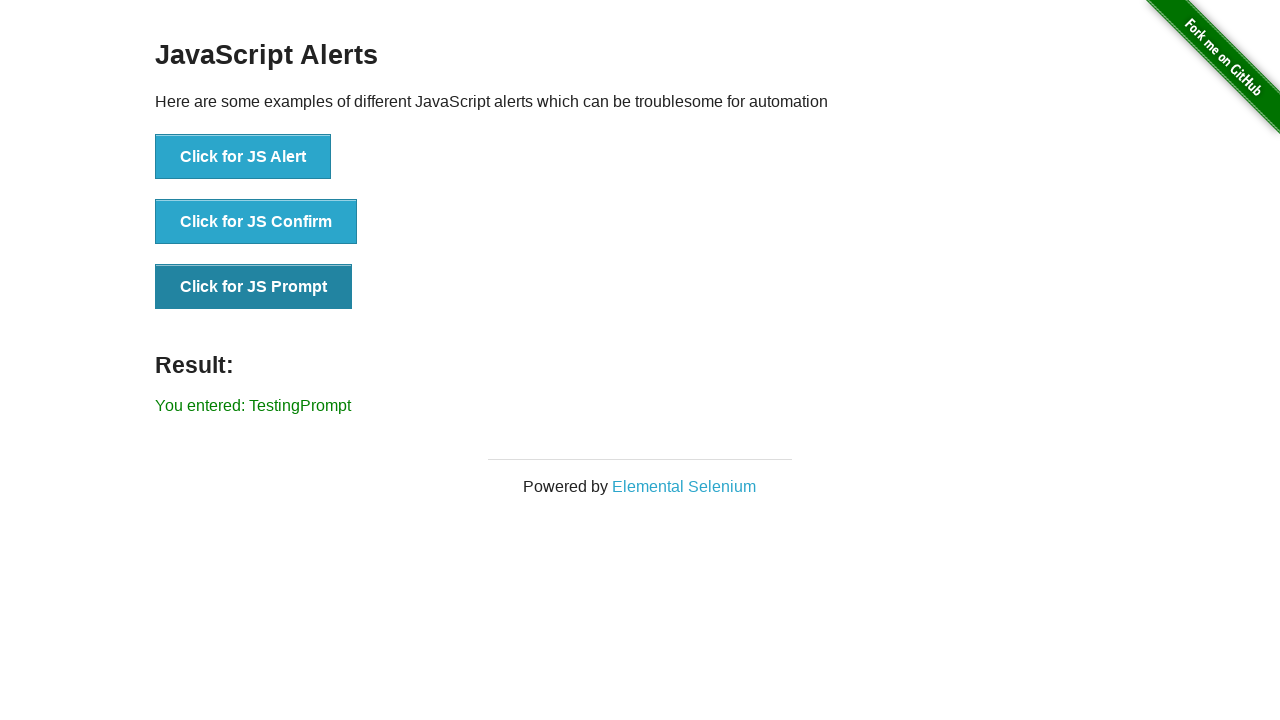

Verified that 'TestingPrompt' appears in the result text
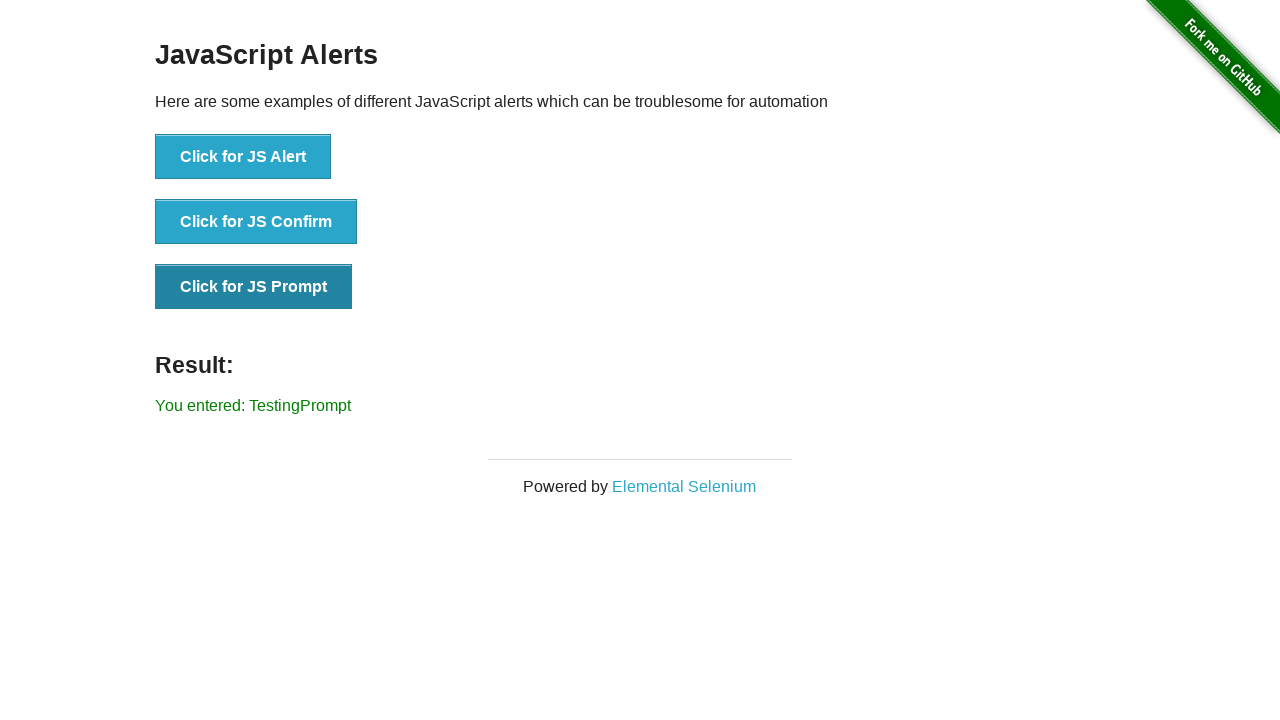

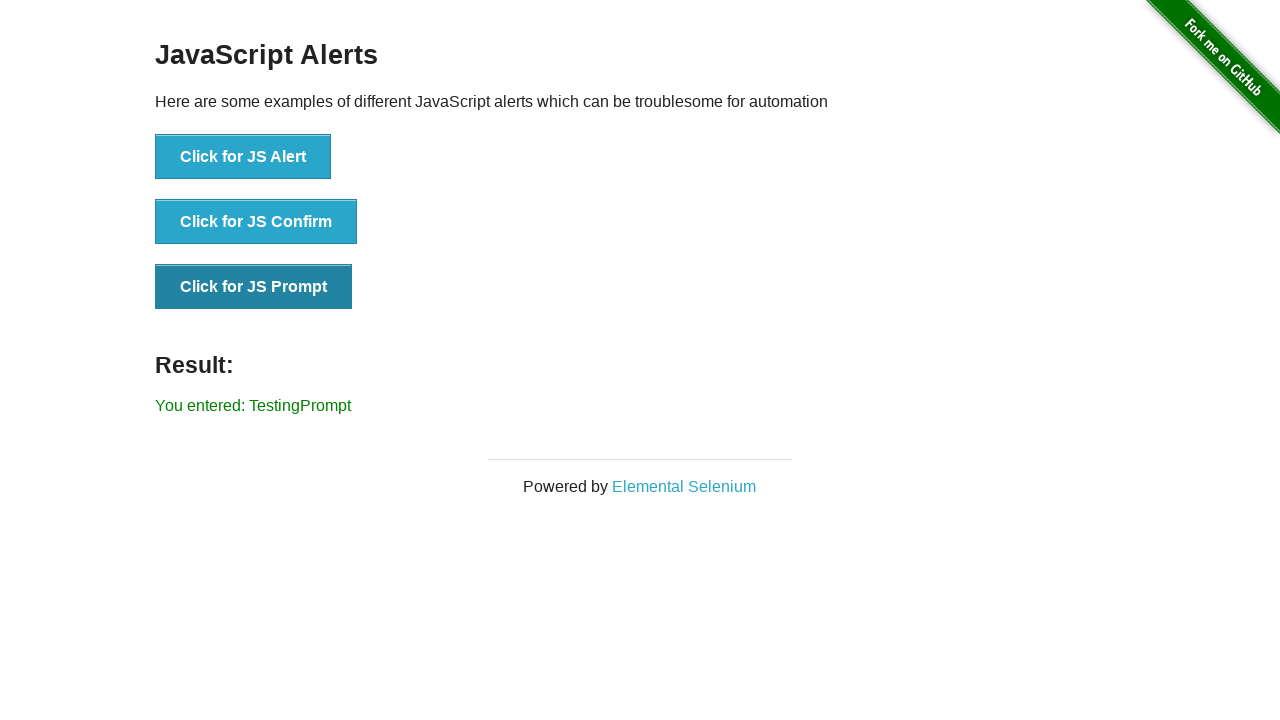